Tests click and hold mouse action on an element to trigger a tap-and-hold event handler

Starting URL: https://www.jqueryscript.net/demo/tap-hold-event-handler/

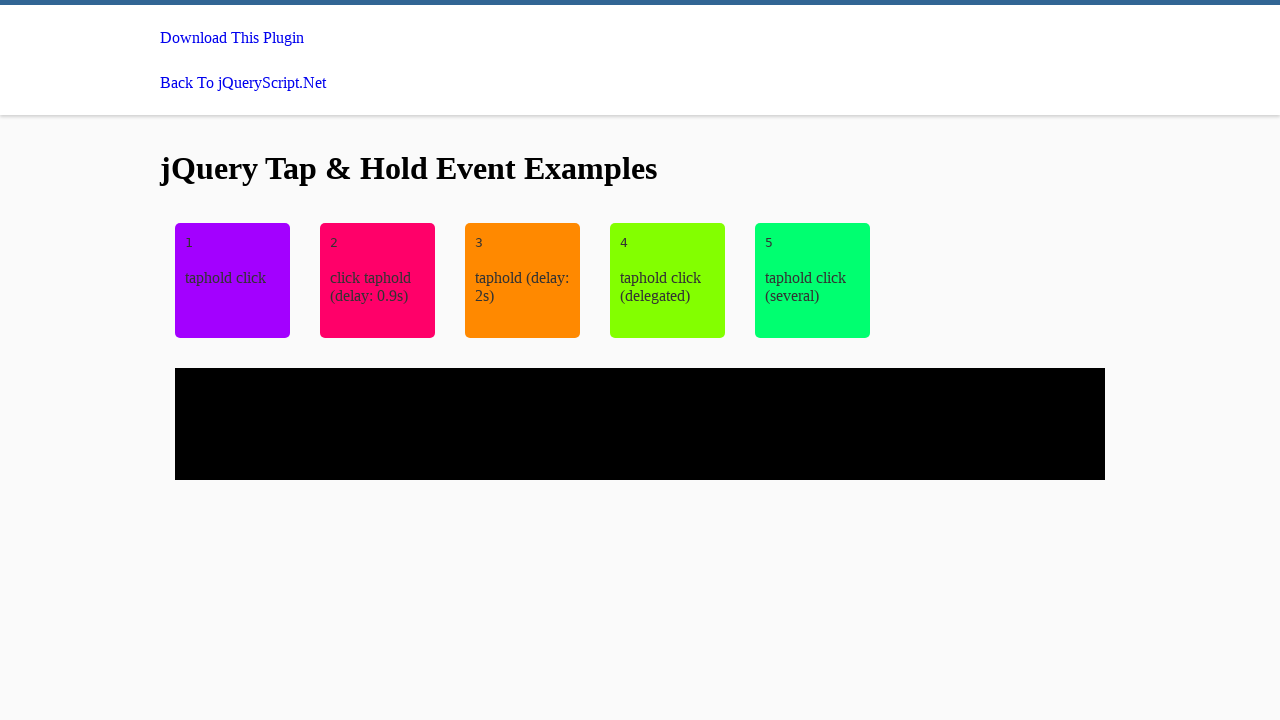

Navigated to tap-hold event handler demo page
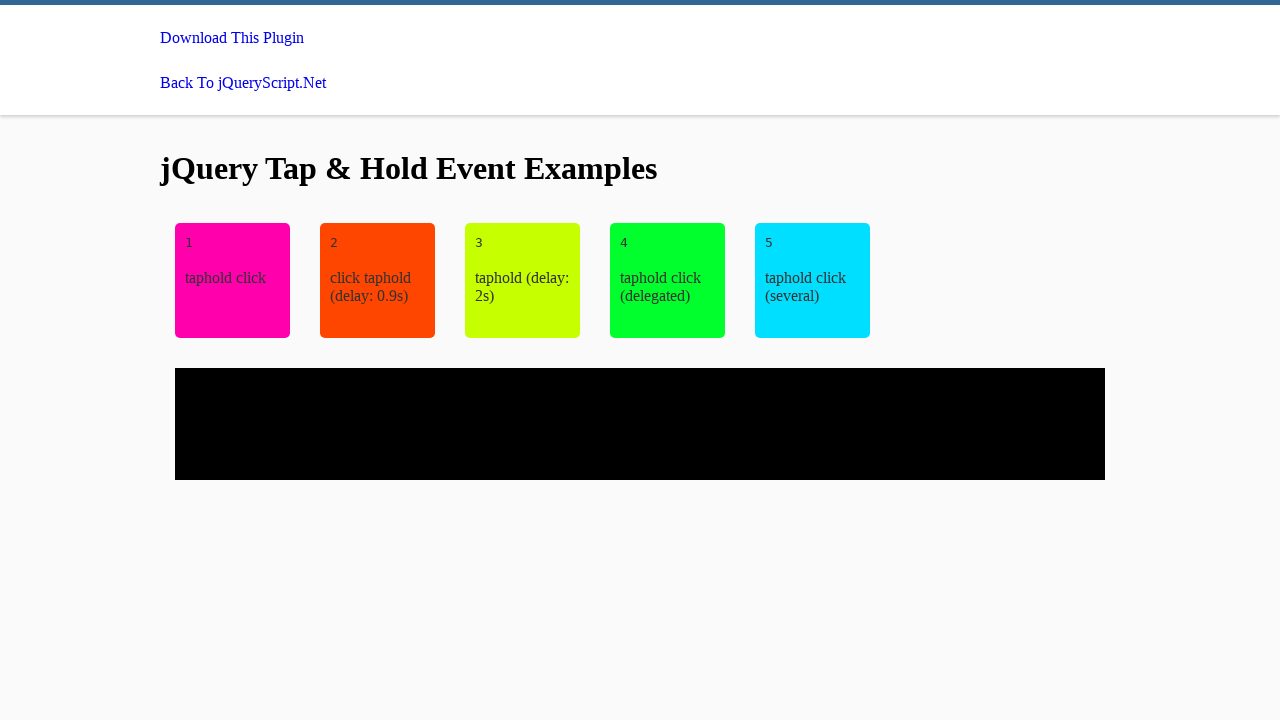

Located element with text '1'
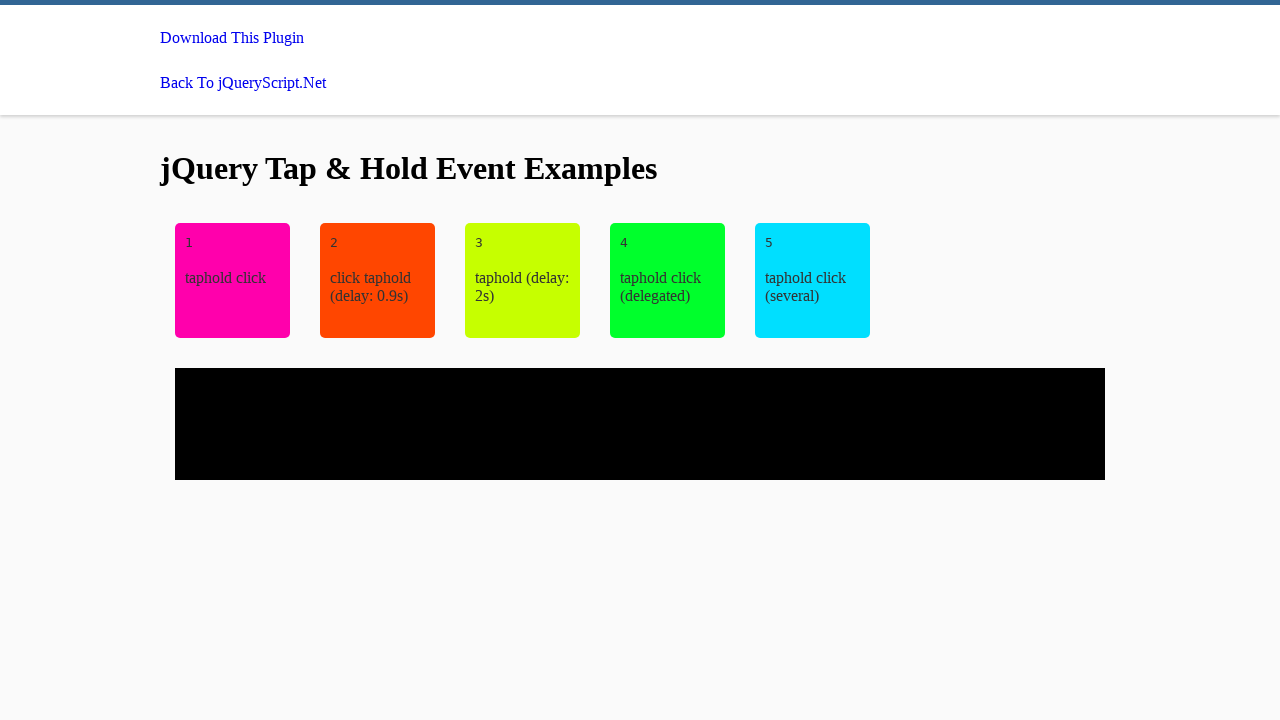

Performed click and hold action on element with 1-second delay to trigger tap-and-hold event at (189, 243) on xpath=//code[contains(text(),'1')]
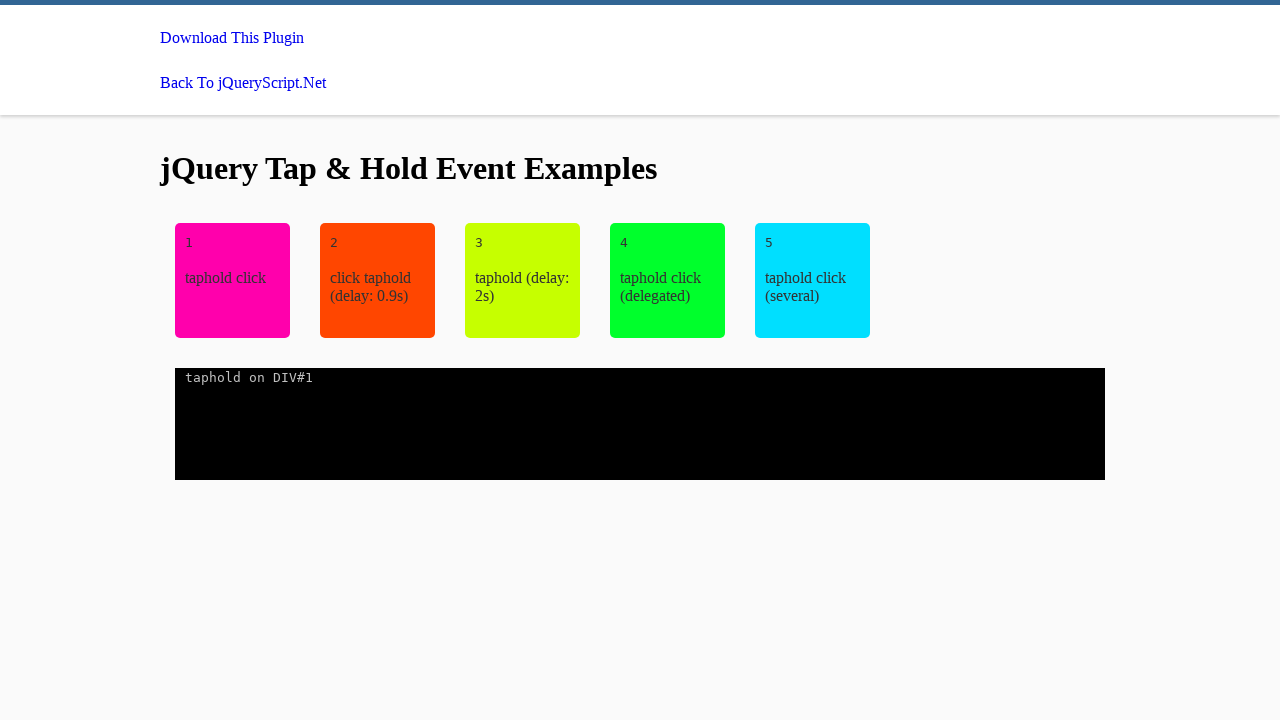

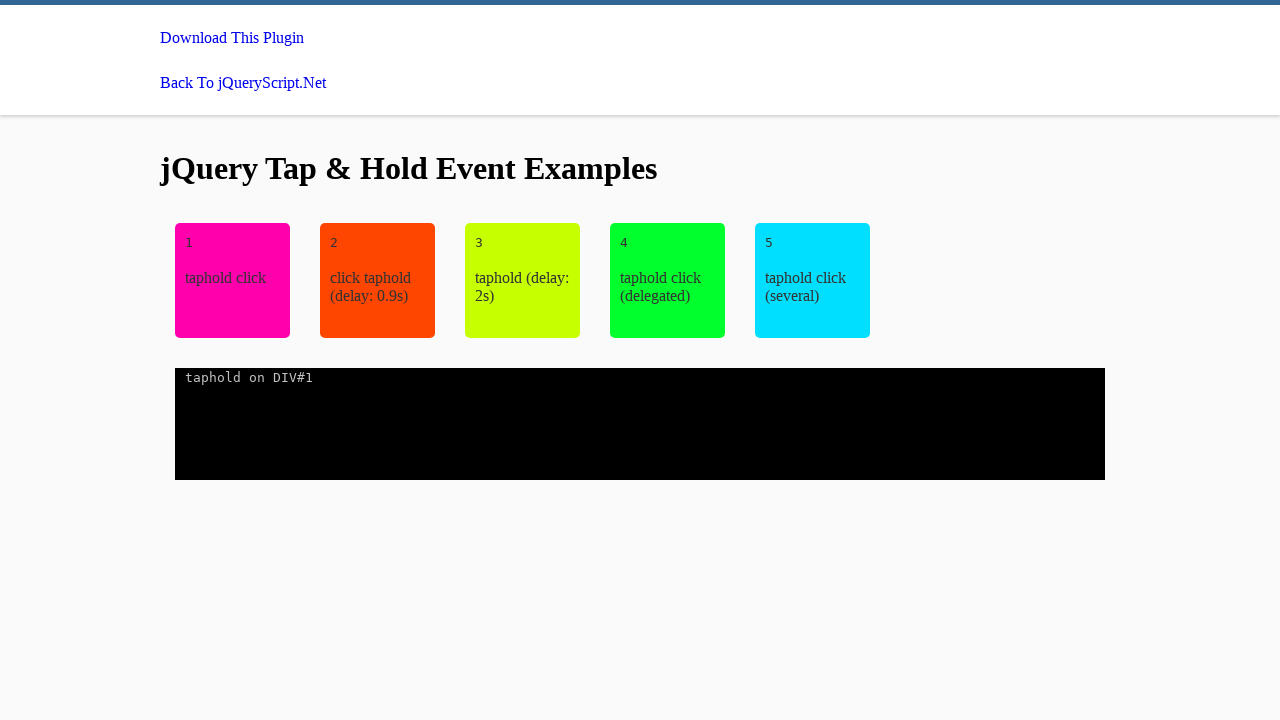